Tests mentor search functionality by entering a mentor name and verifying results contain the search term

Starting URL: https://job-portal-user-dev-skx7zw44dq-et.a.run.app/mentoring

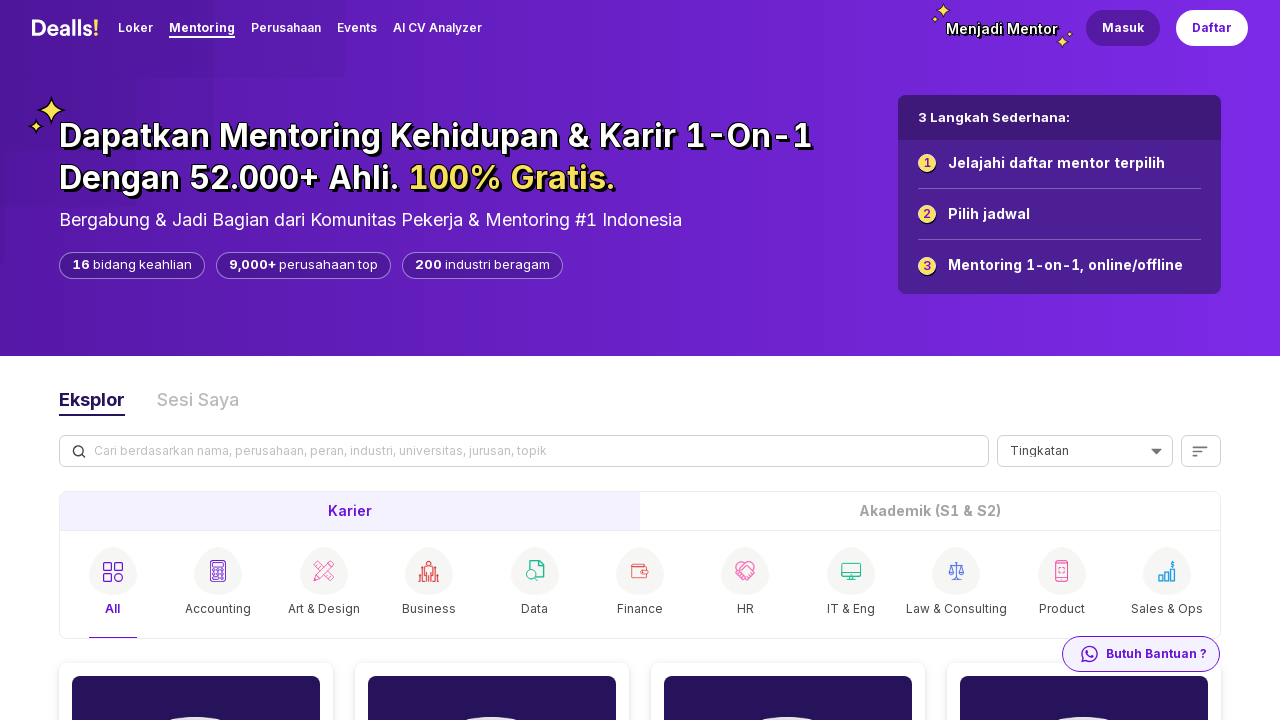

Clicked on mentor search textbox at (527, 451) on internal:role=textbox[name="Cari berdasarkan nama,"i]
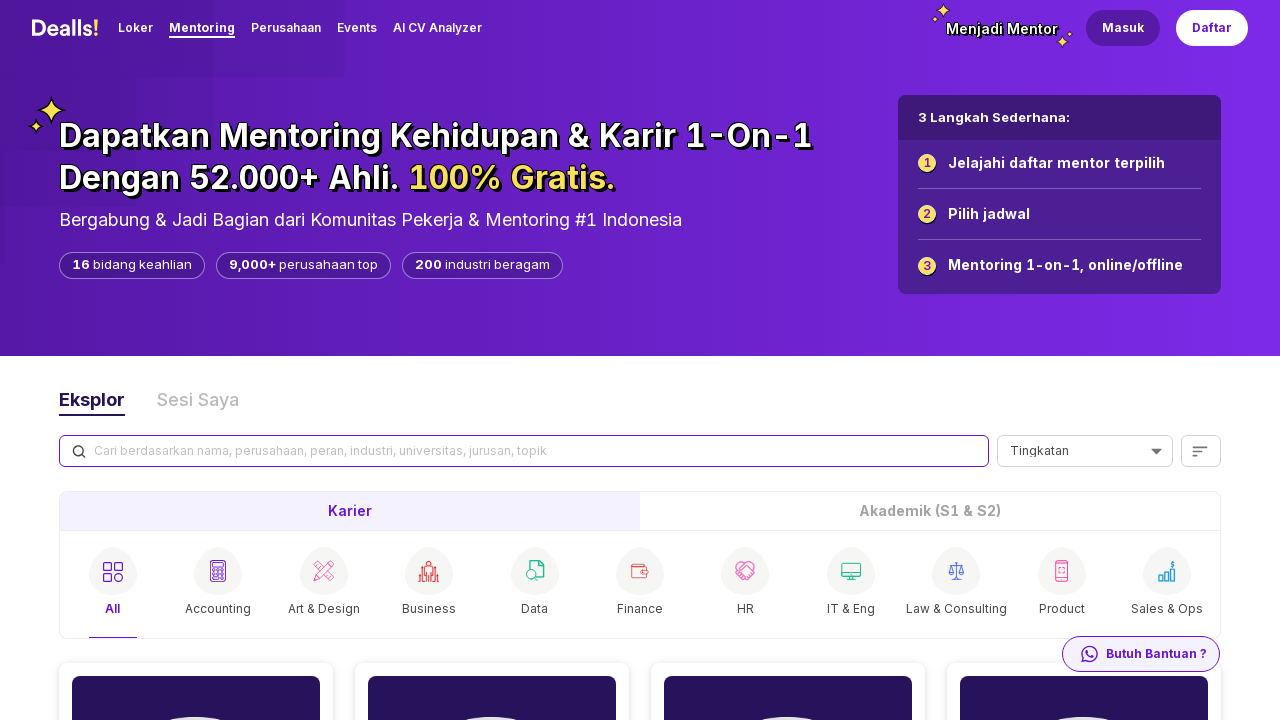

Filled search textbox with 'Mentor' on internal:role=textbox[name="Cari berdasarkan nama,"i]
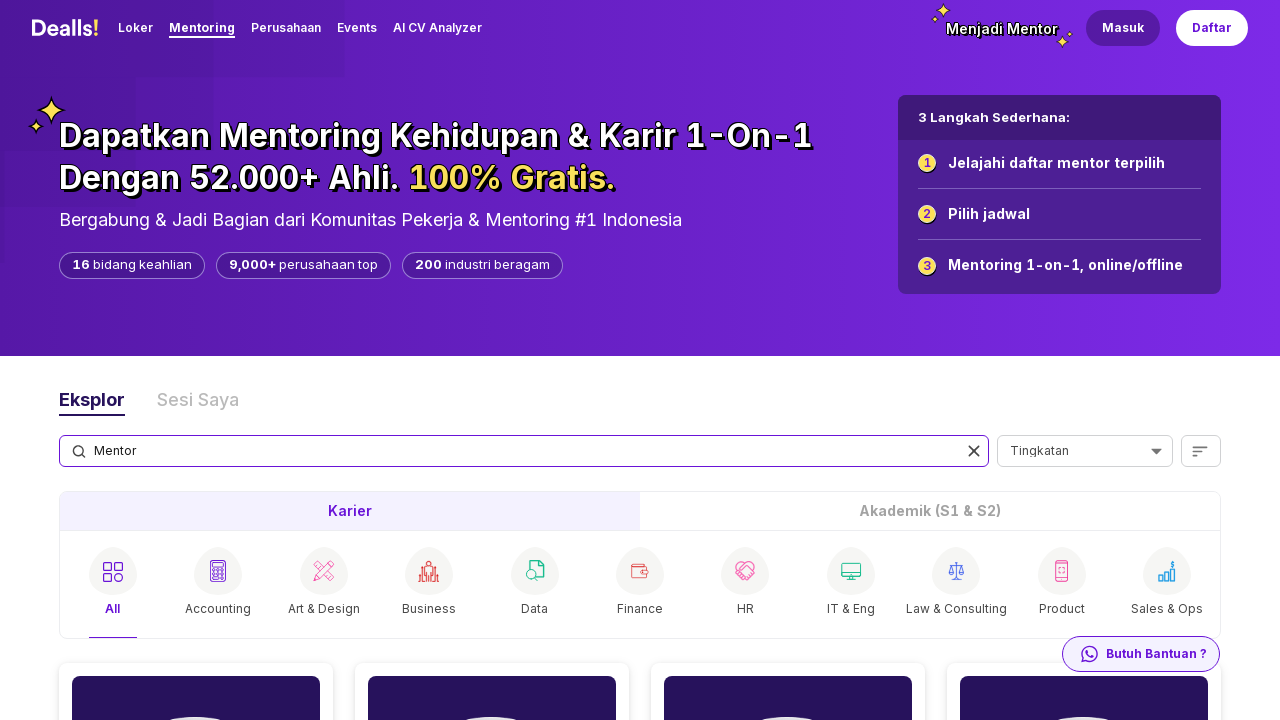

Search results loaded and verified to contain mentor name 'Mentor'
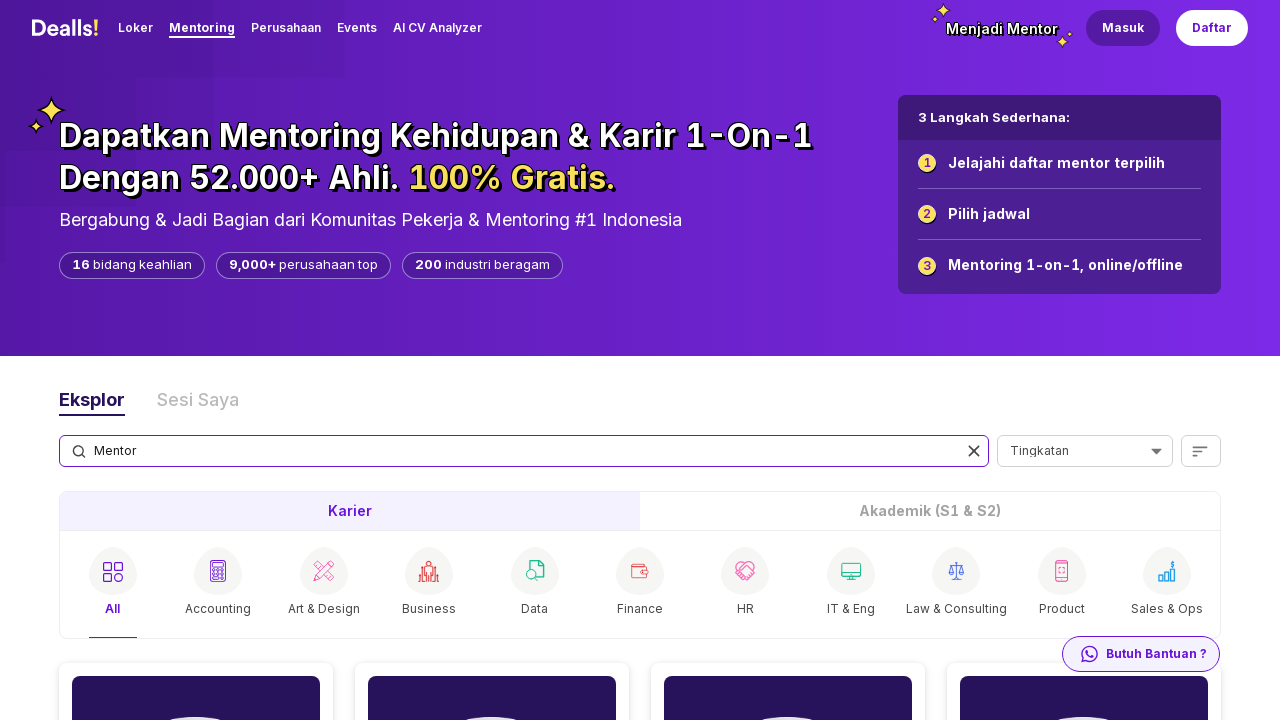

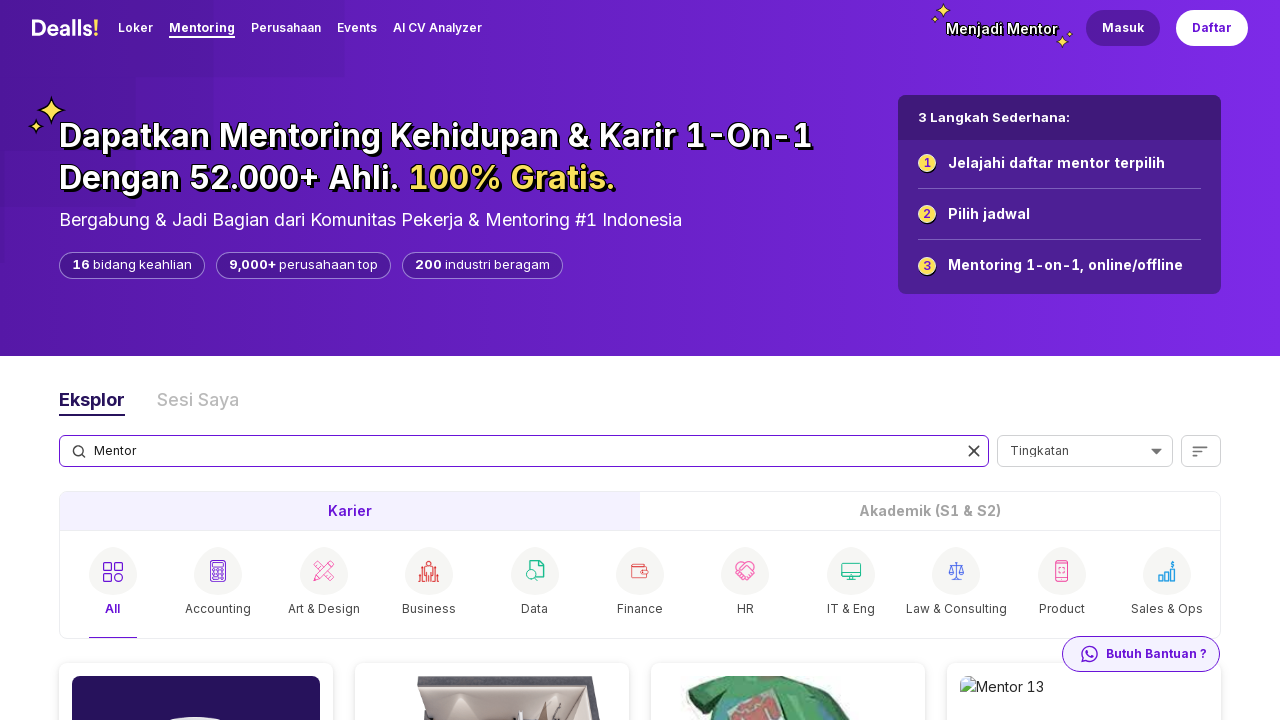